Navigates to the VTU (Visvesvaraya Technological University) website and waits for the page to load

Starting URL: https://vtu.ac.in/

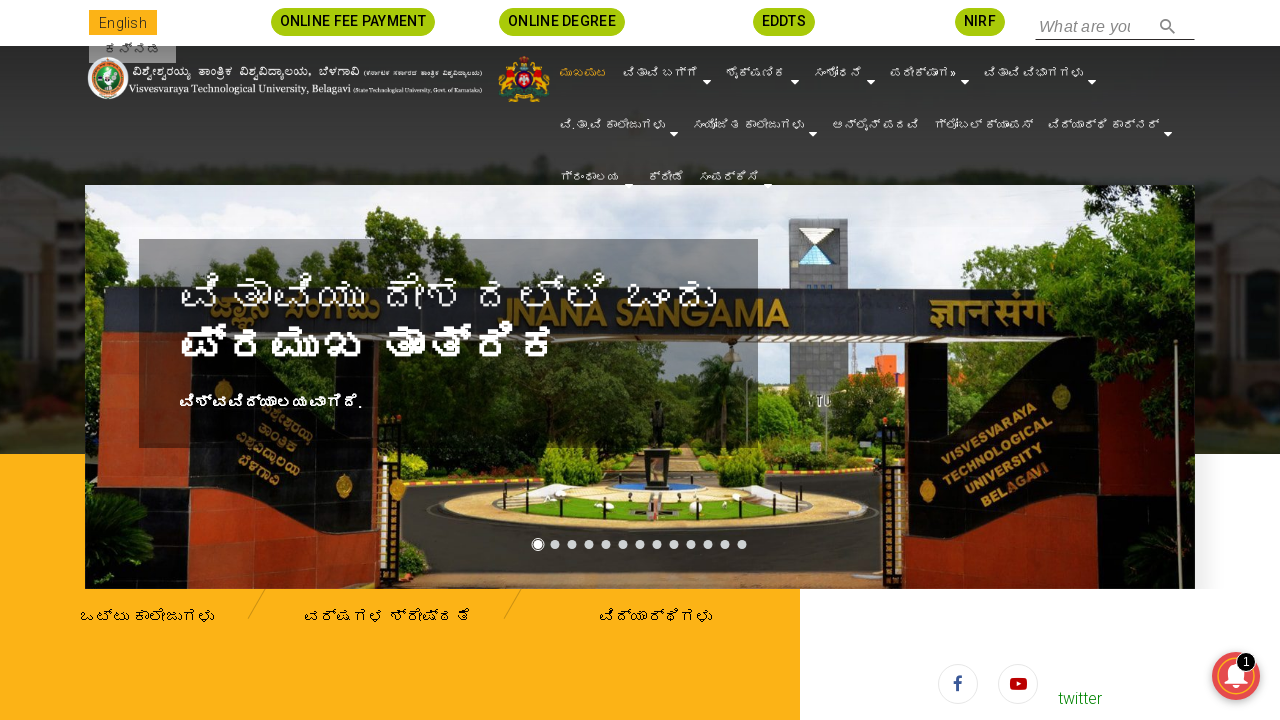

VTU website page fully loaded with networkidle state
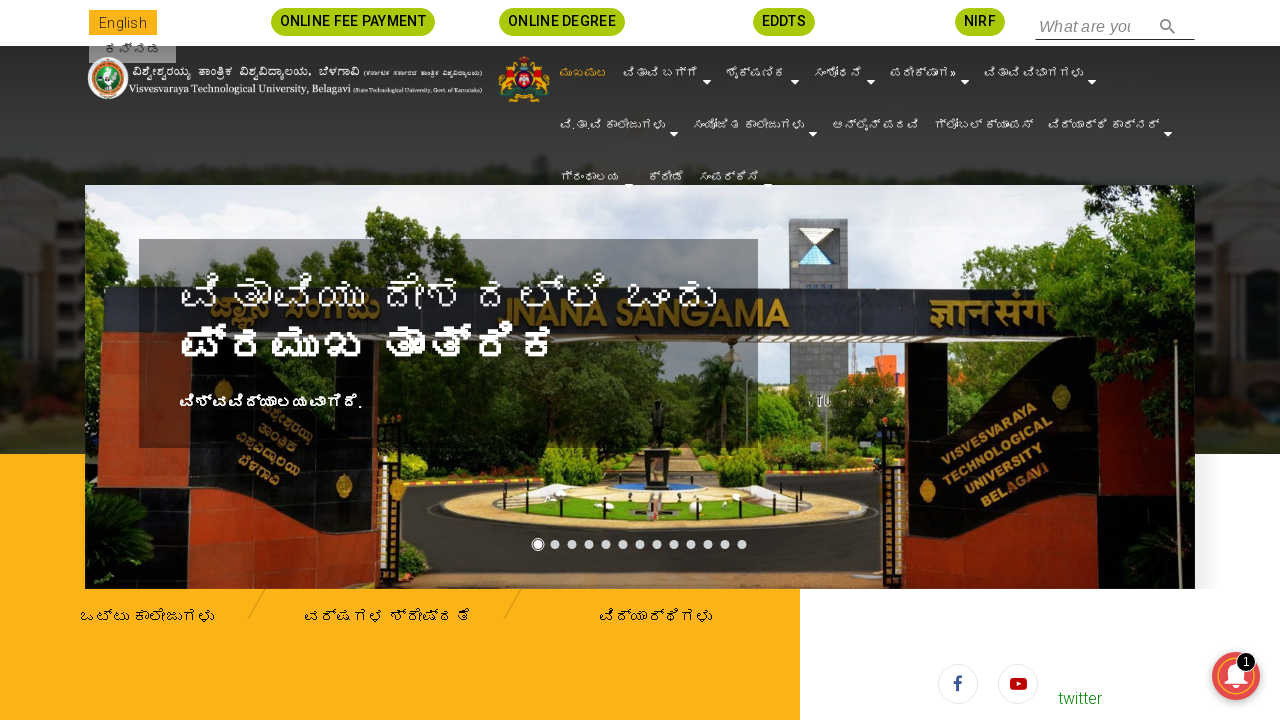

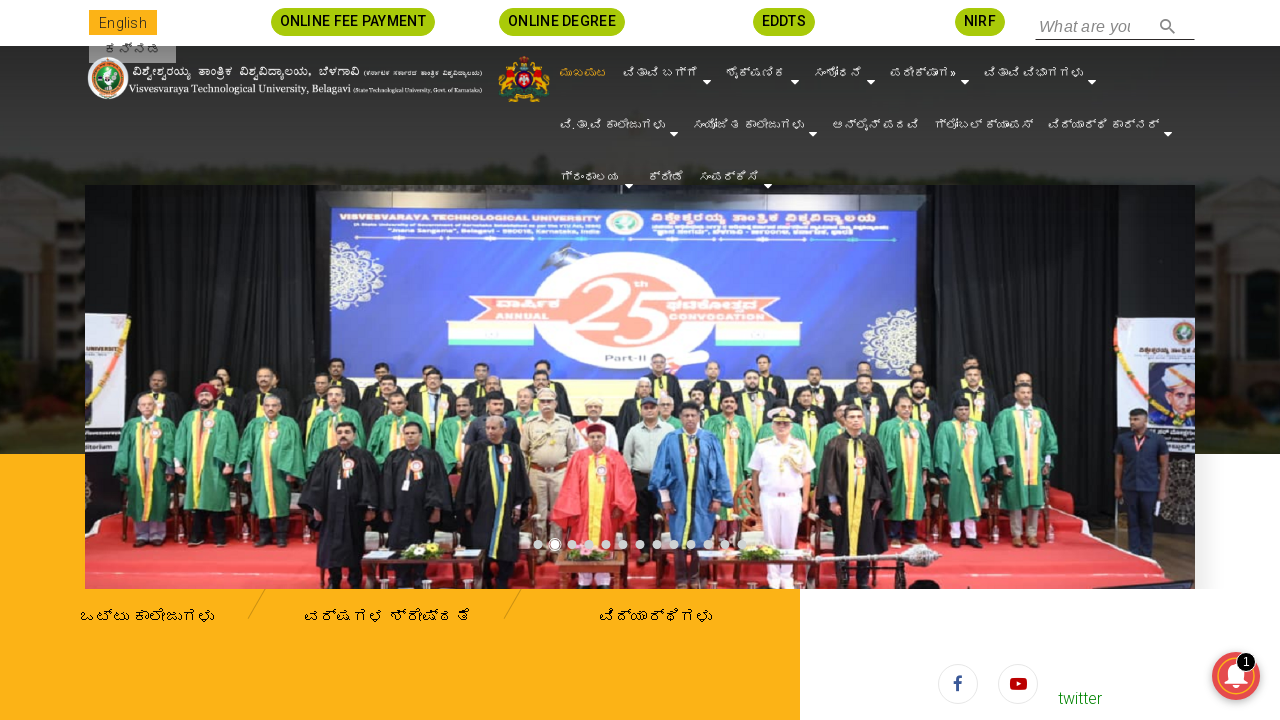